Smoke test that verifies the BookStore website loads and contains critical page elements (header, main, footer).

Starting URL: https://bookstore.yogananda-srf.org/

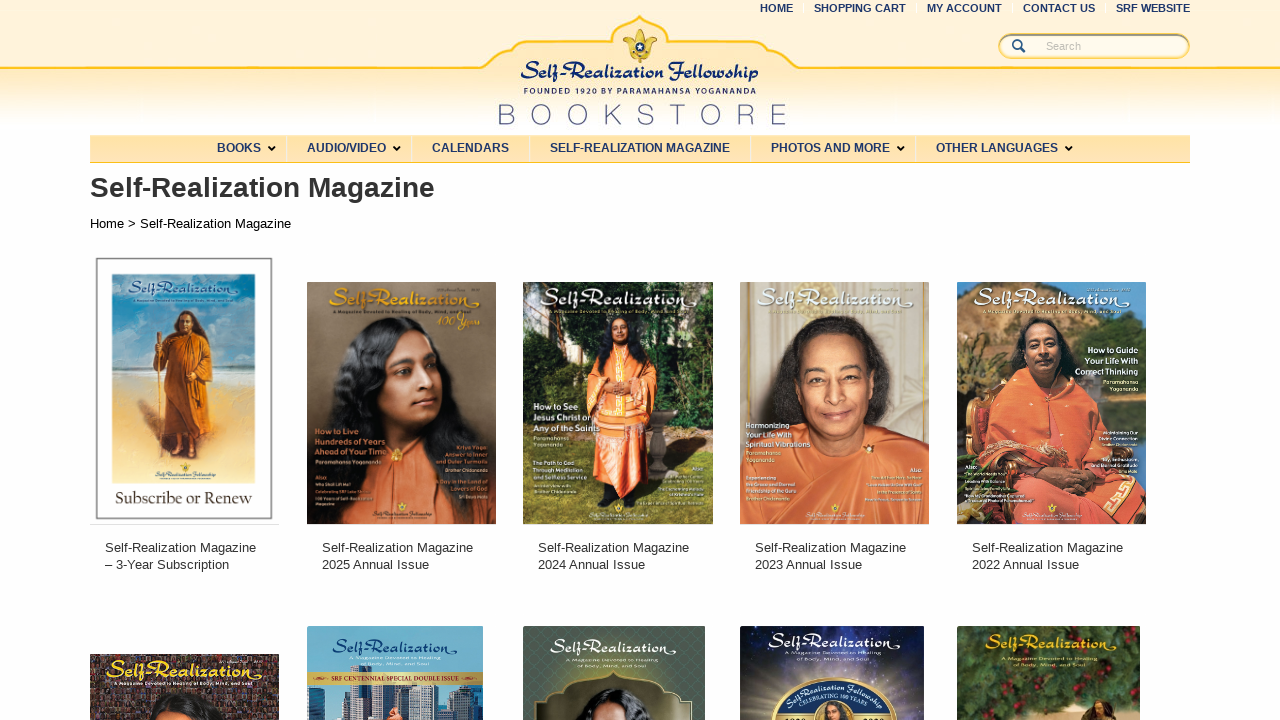

Header element loaded
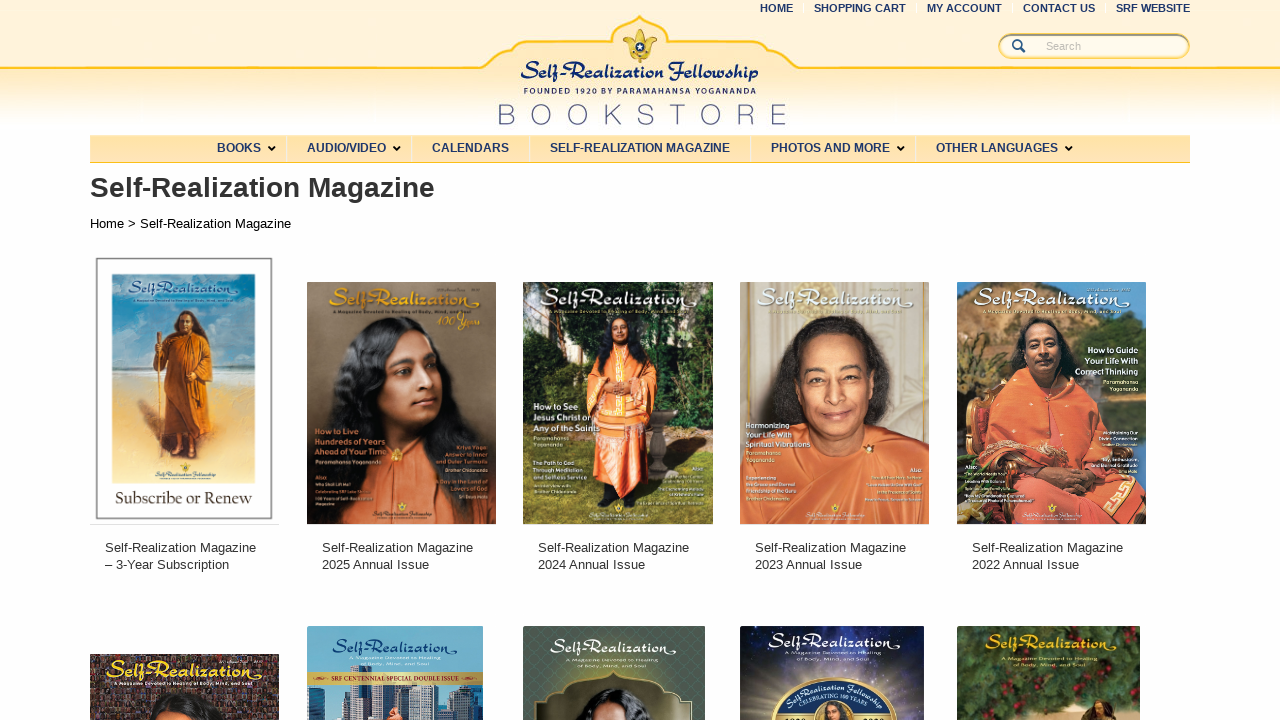

Main content element loaded
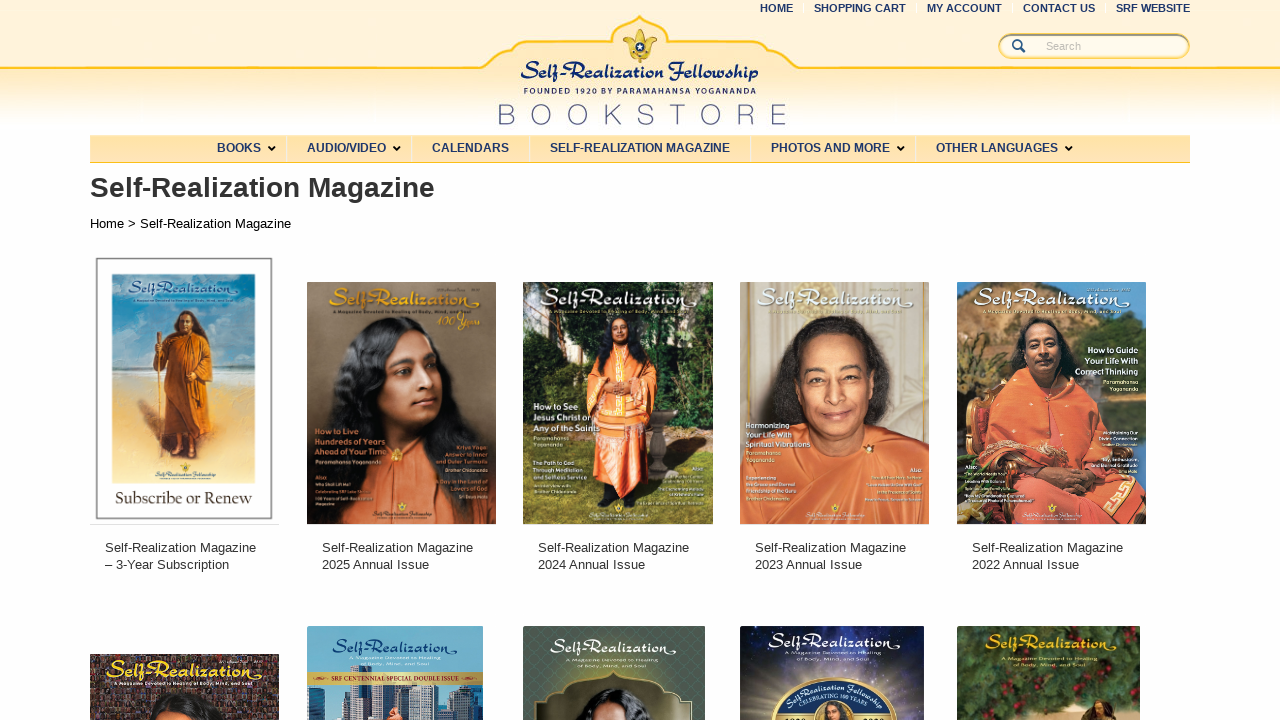

Footer element loaded
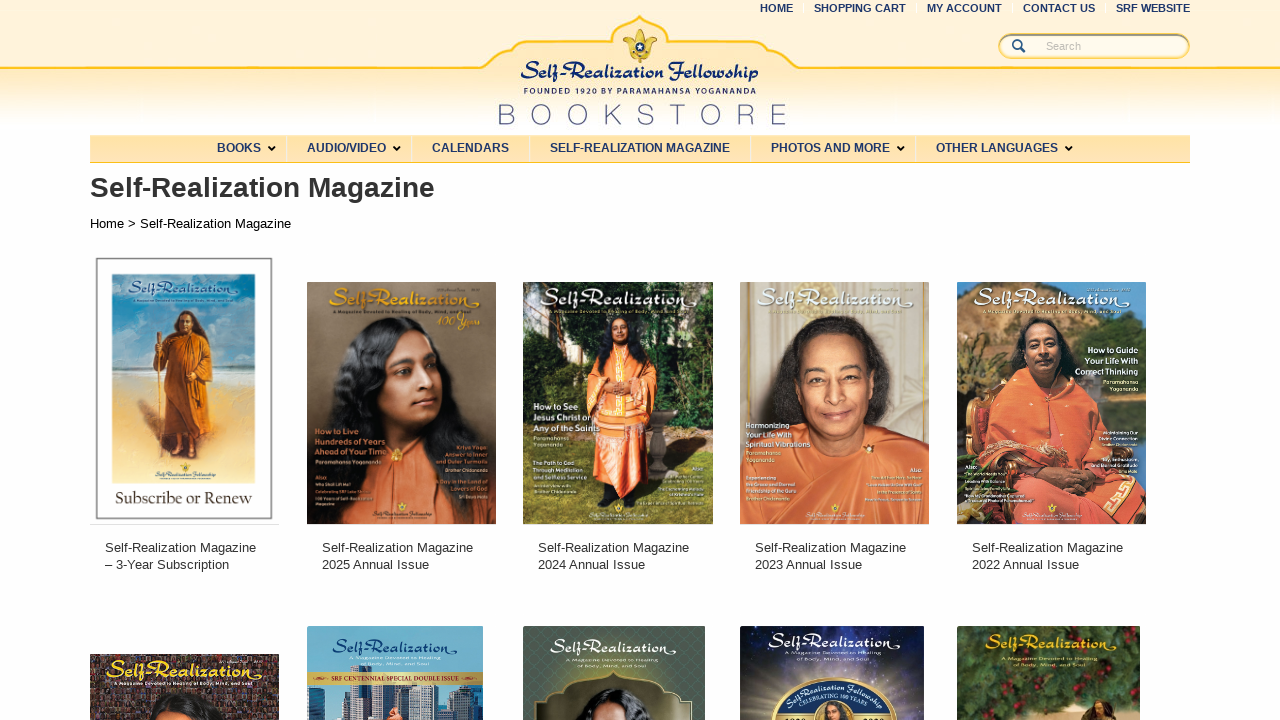

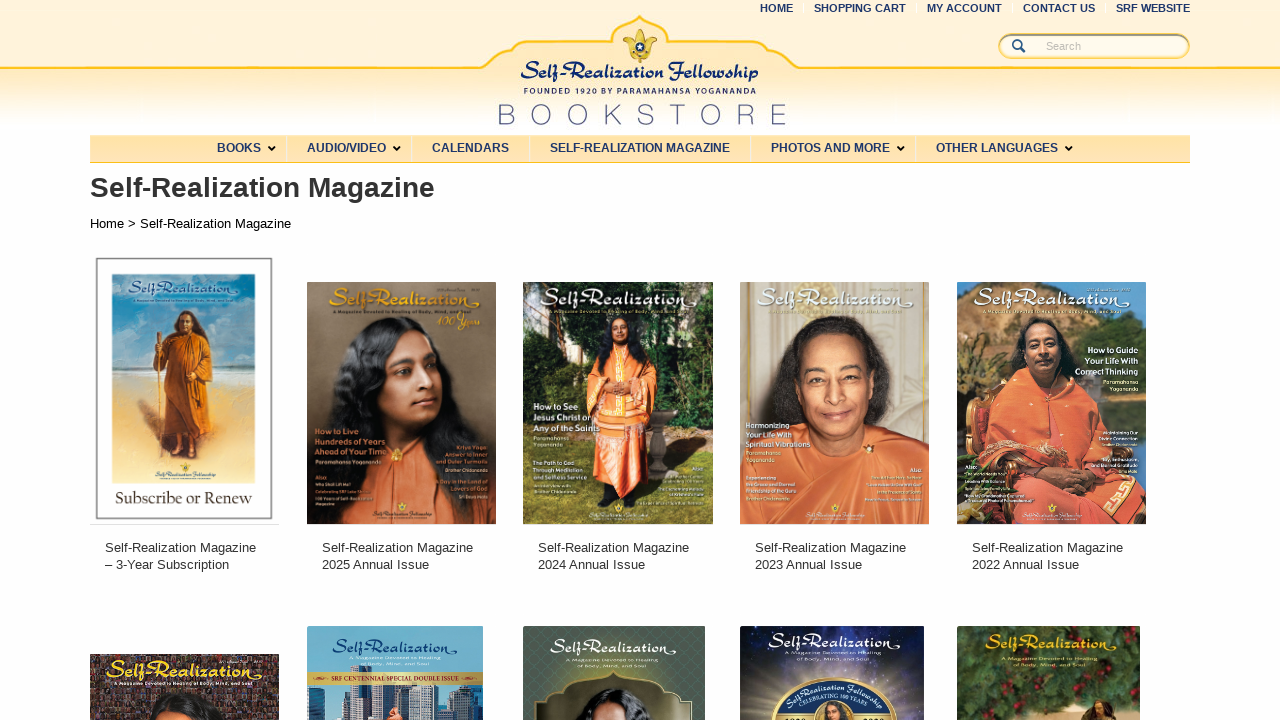